Tests jQuery Growl notification display by injecting jQuery and jQuery Growl libraries into a page, then triggering various notification messages (plain, error, notice, warning) to display on the page.

Starting URL: http://the-internet.herokuapp.com

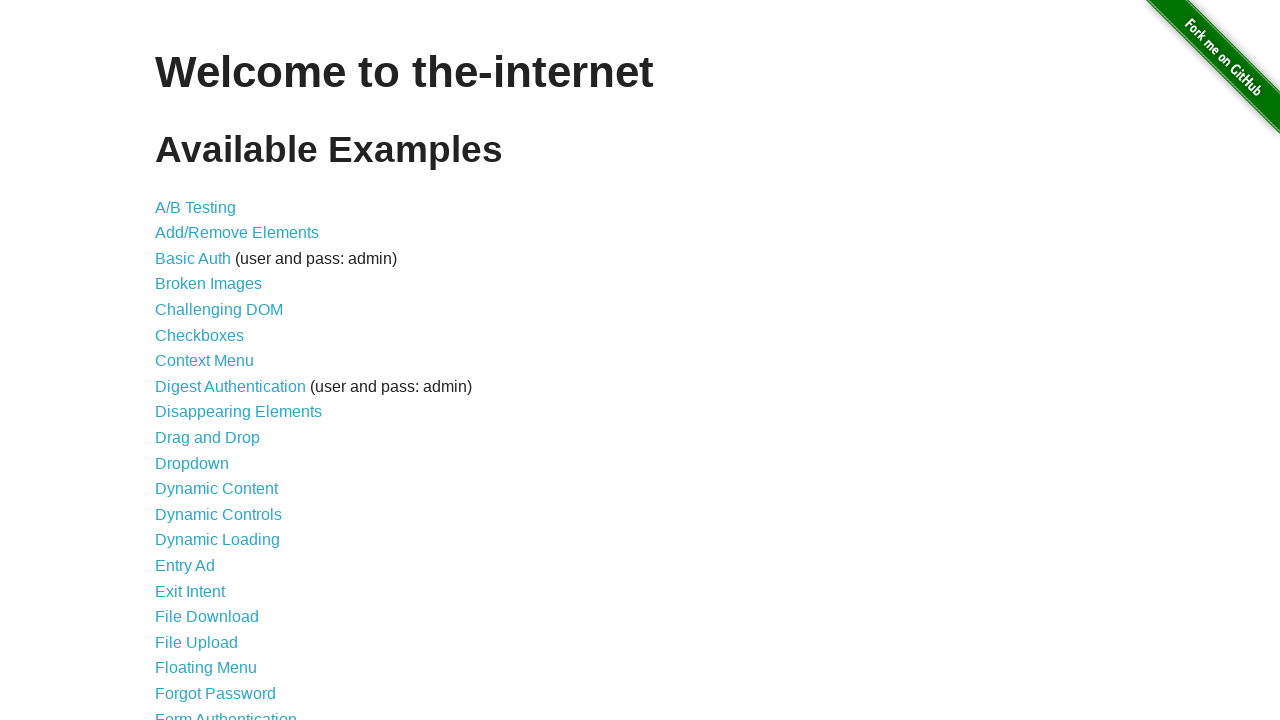

Injected jQuery library into page if not already present
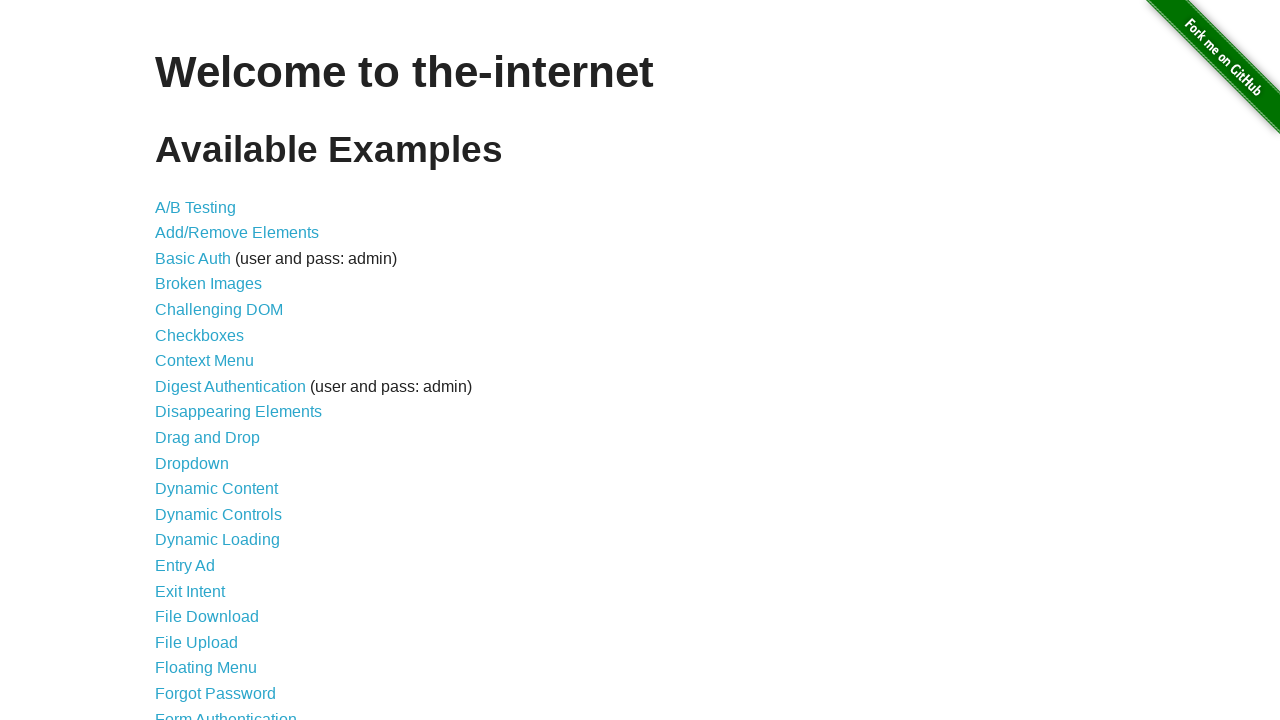

jQuery library loaded successfully
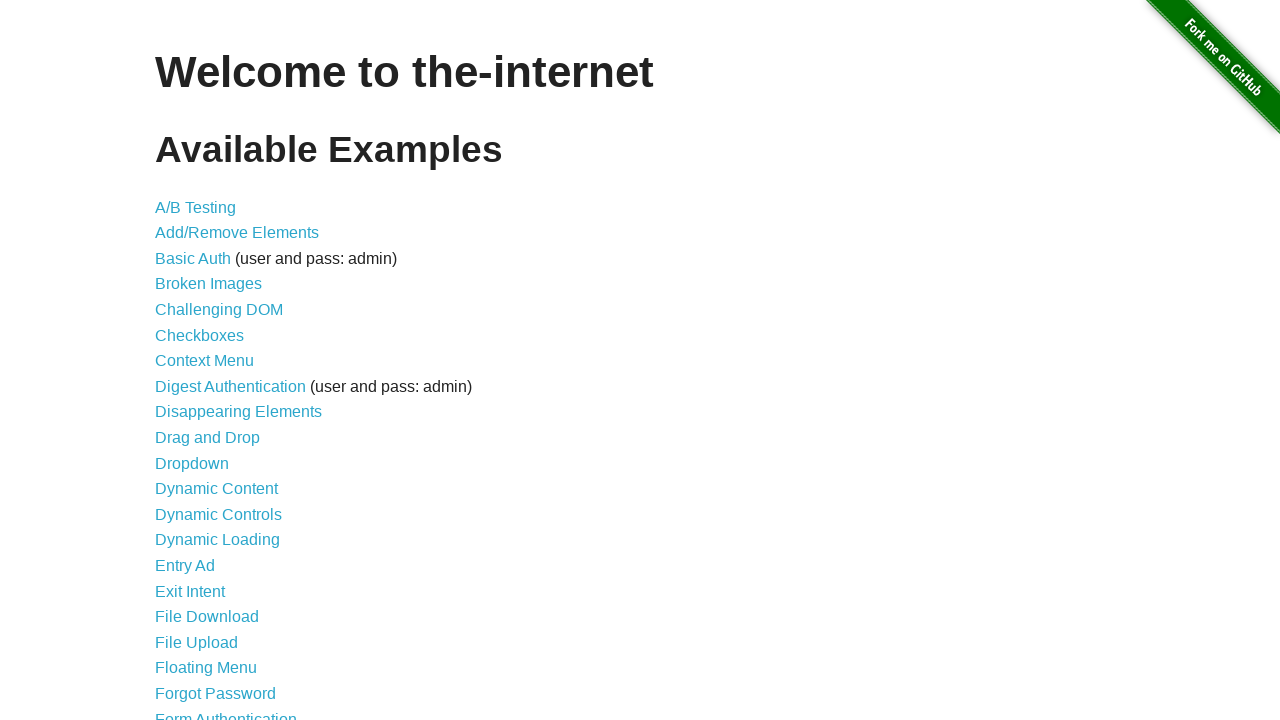

jQuery Growl library injected into page
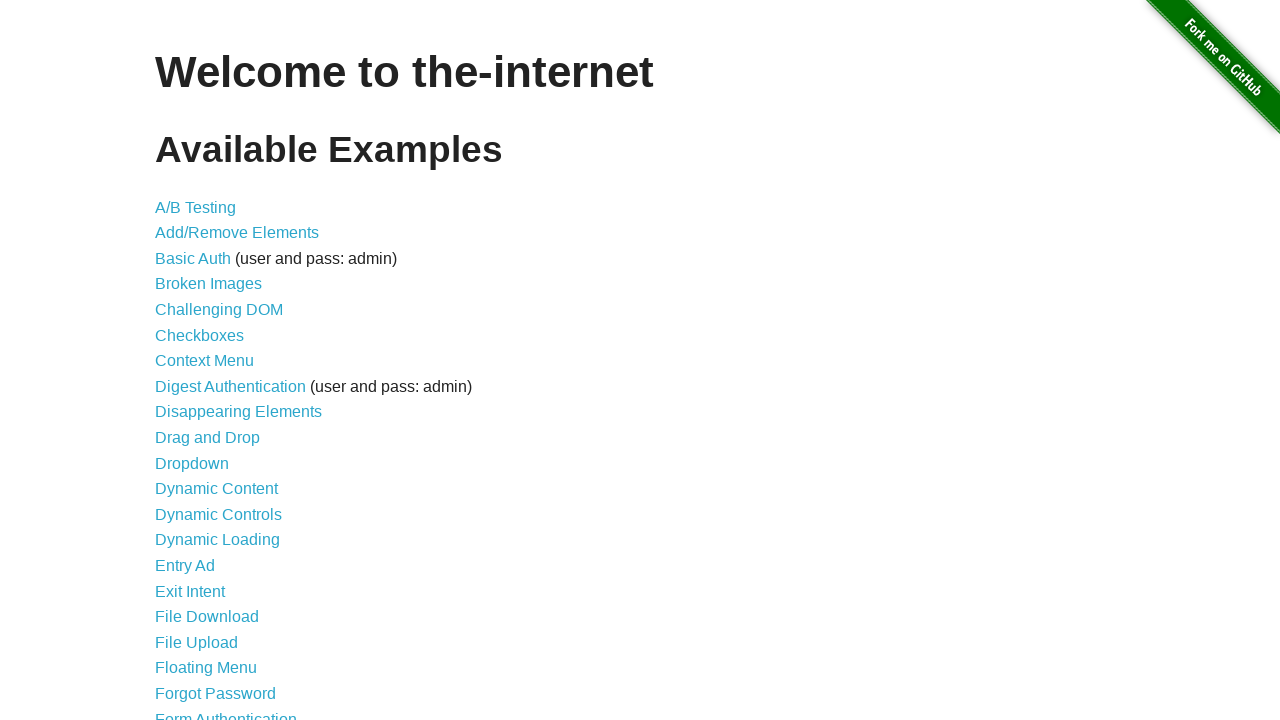

jQuery Growl stylesheet added to page
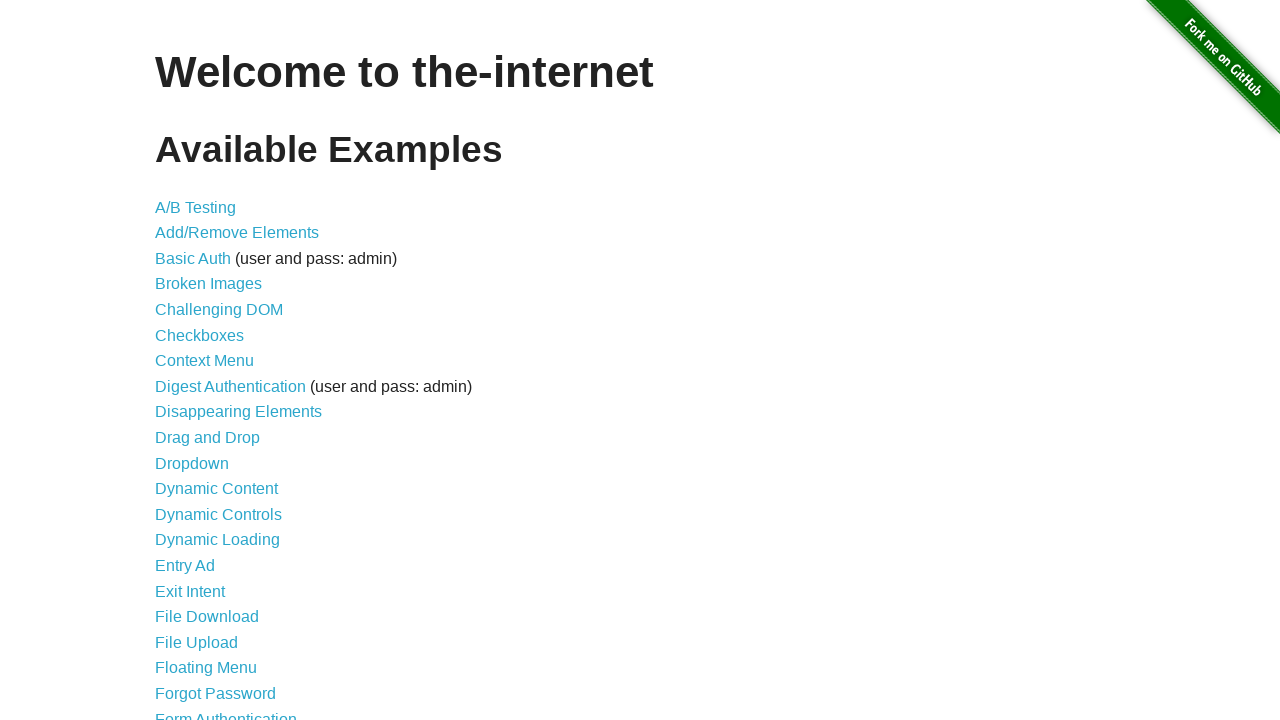

jQuery Growl function is ready to use
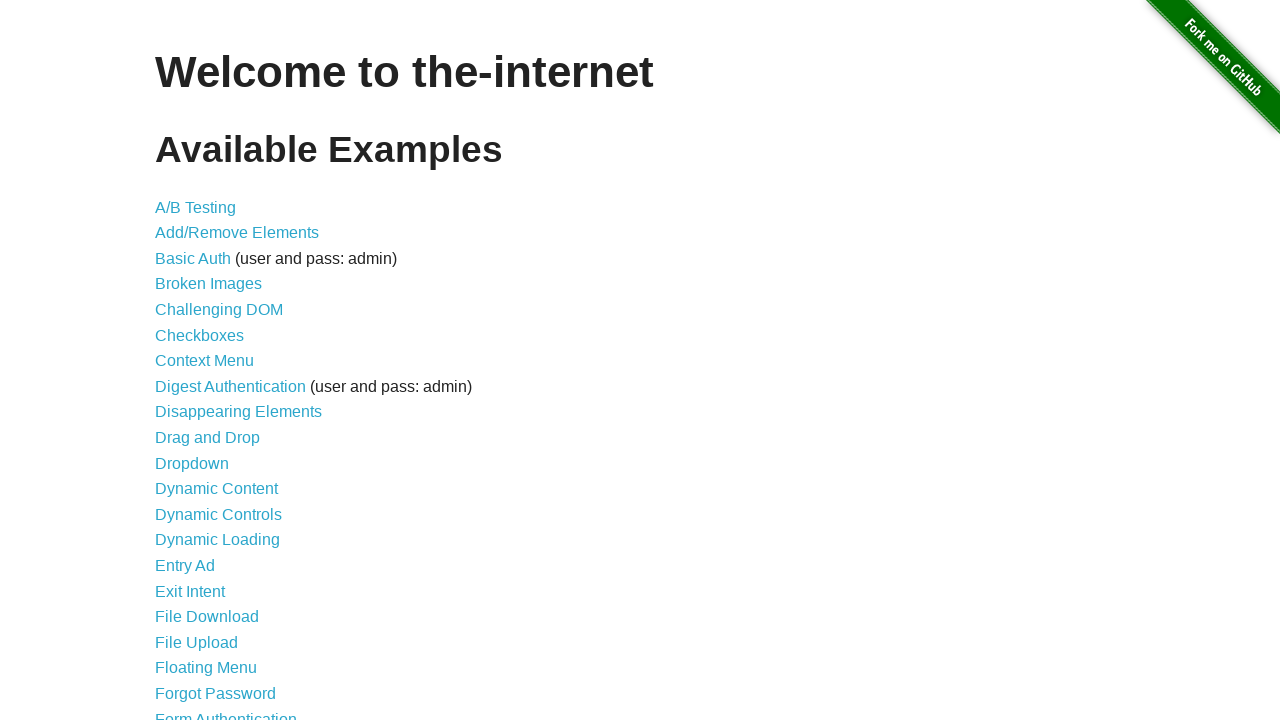

Plain Growl notification displayed with title 'GET' and message '/'
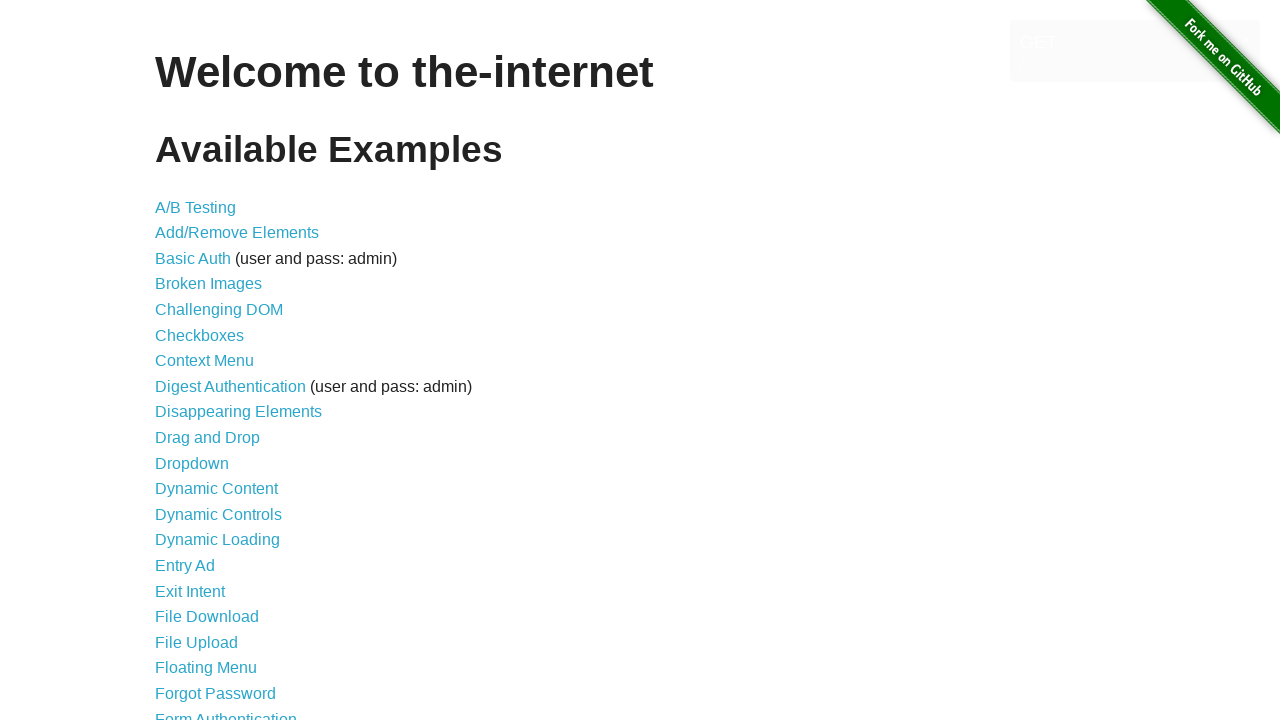

Error Growl notification displayed
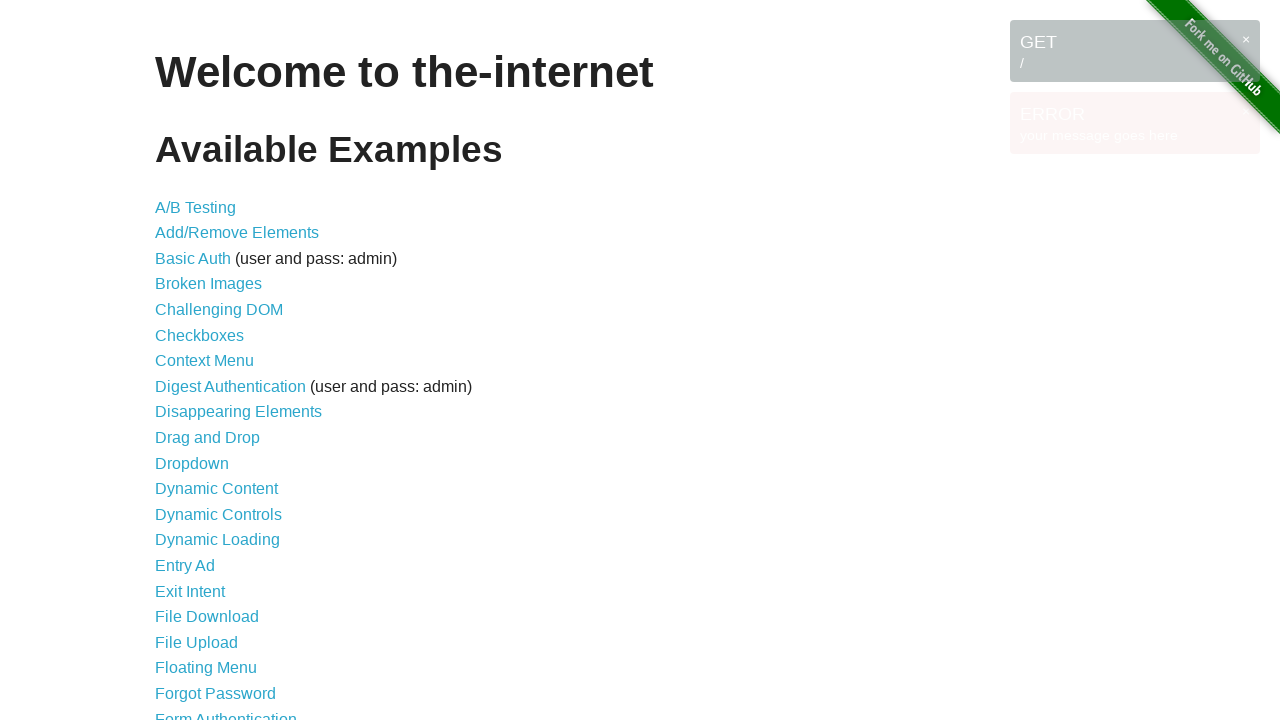

Notice Growl notification displayed
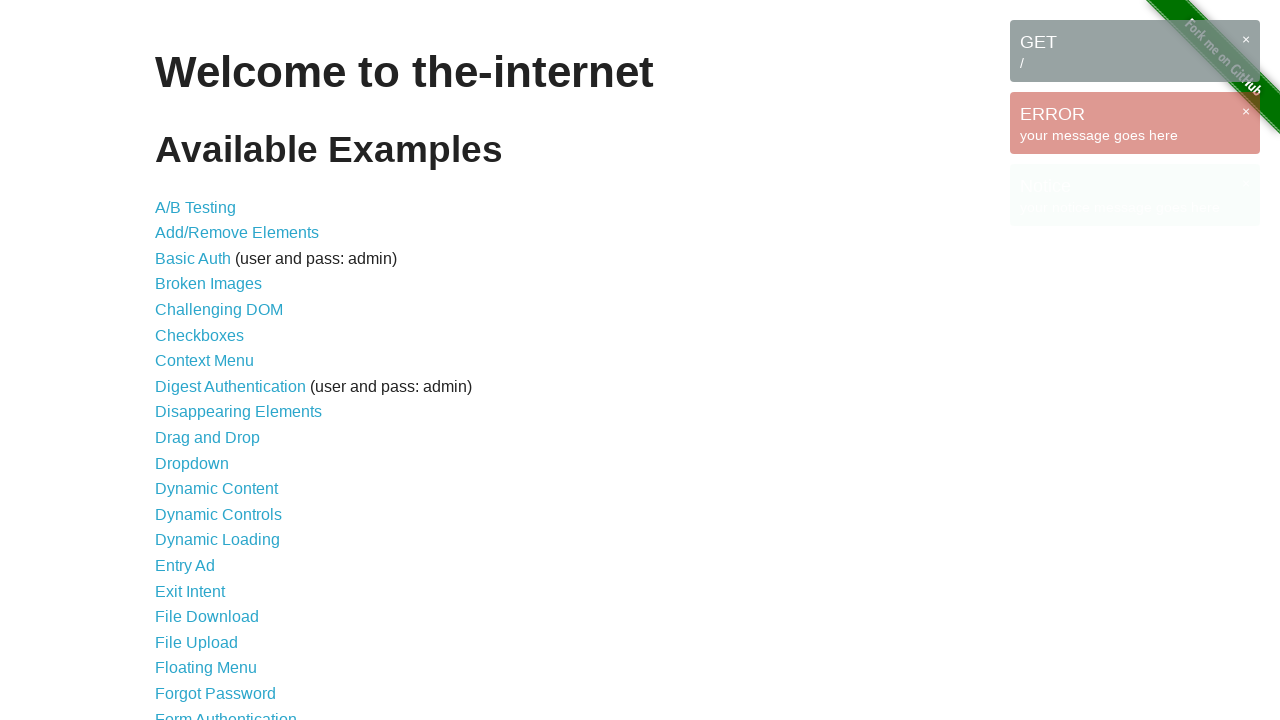

Warning Growl notification displayed
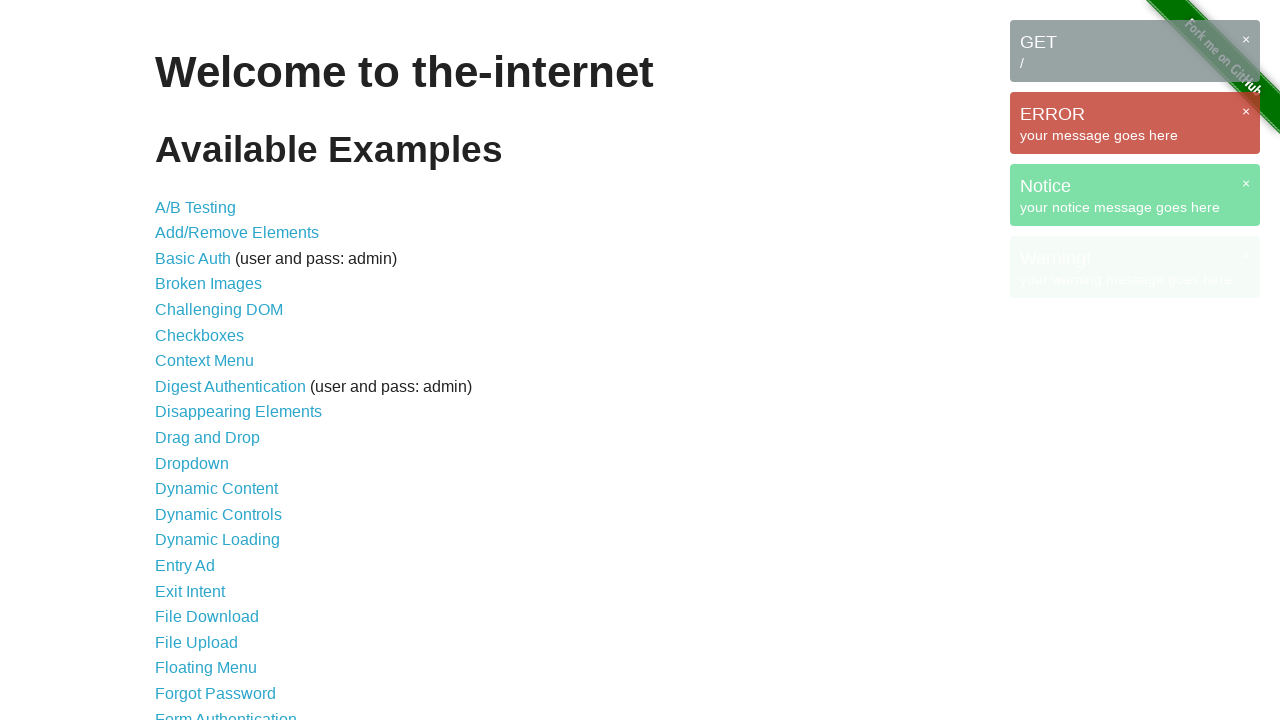

All Growl notifications are visible on the page
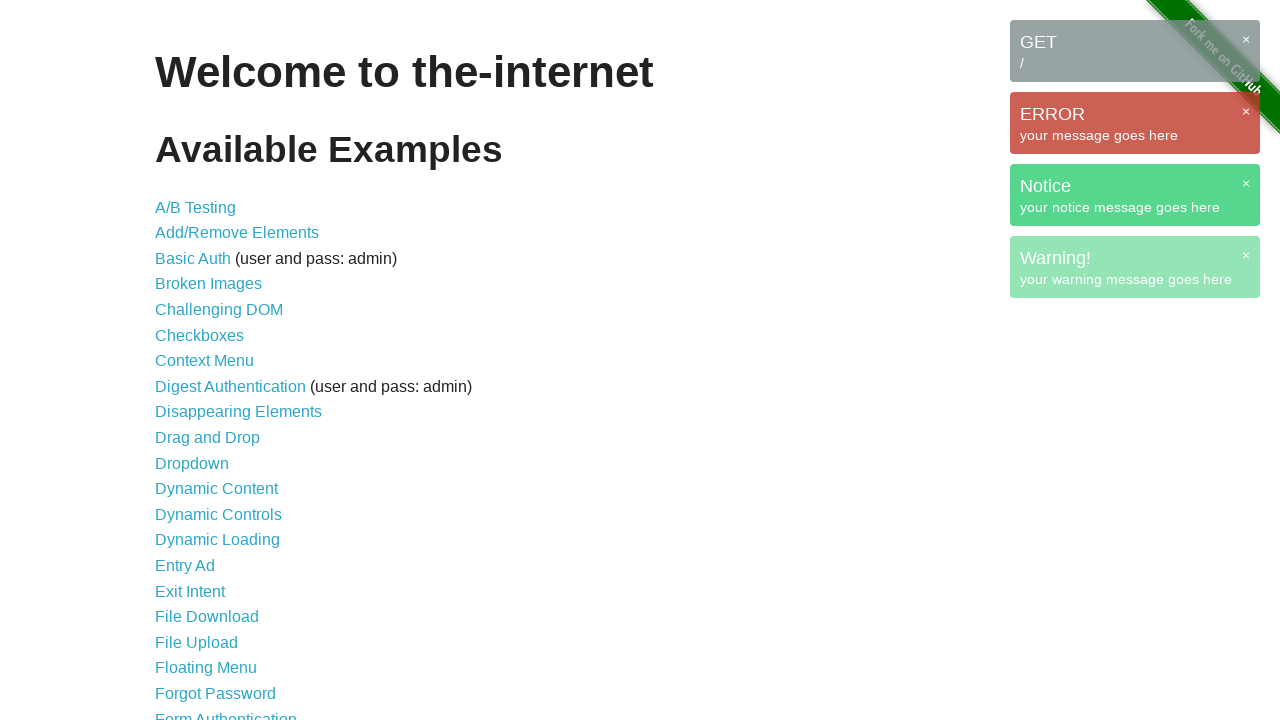

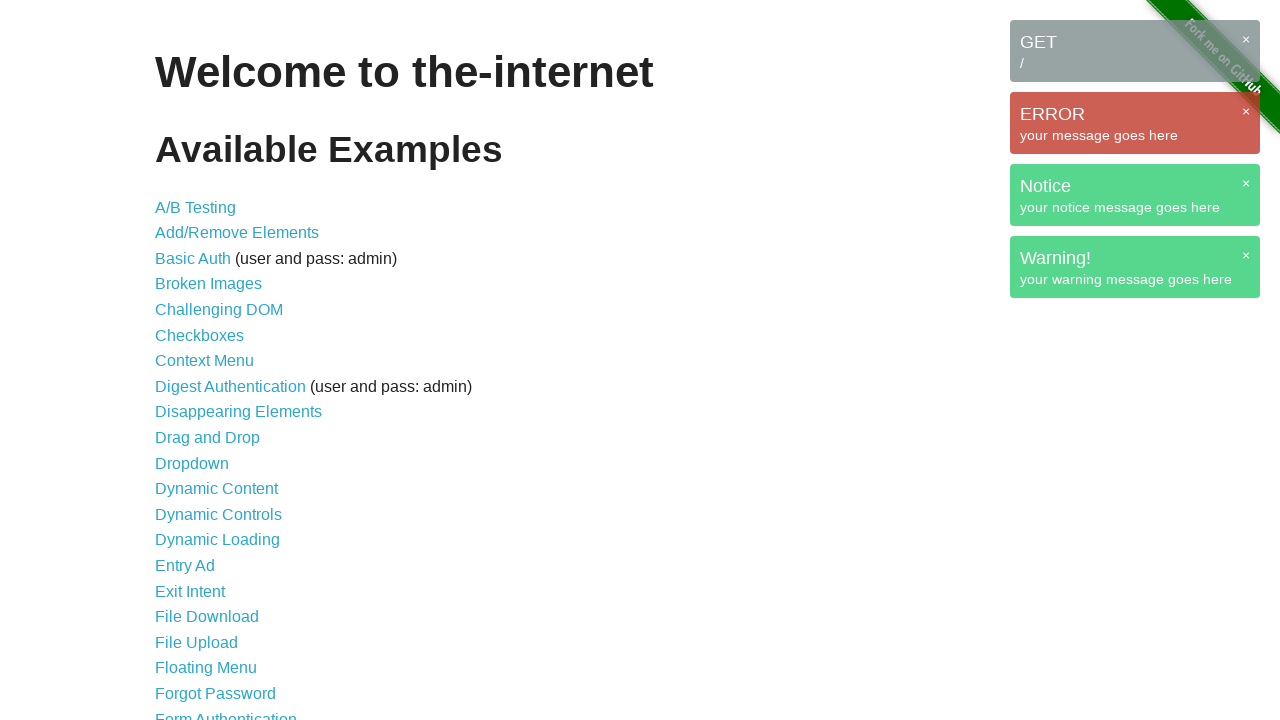